Tests jQuery UI slider functionality by switching to the demo iframe and performing drag operations to move the slider forward and backward along the x-axis.

Starting URL: https://jqueryui.com/slider/

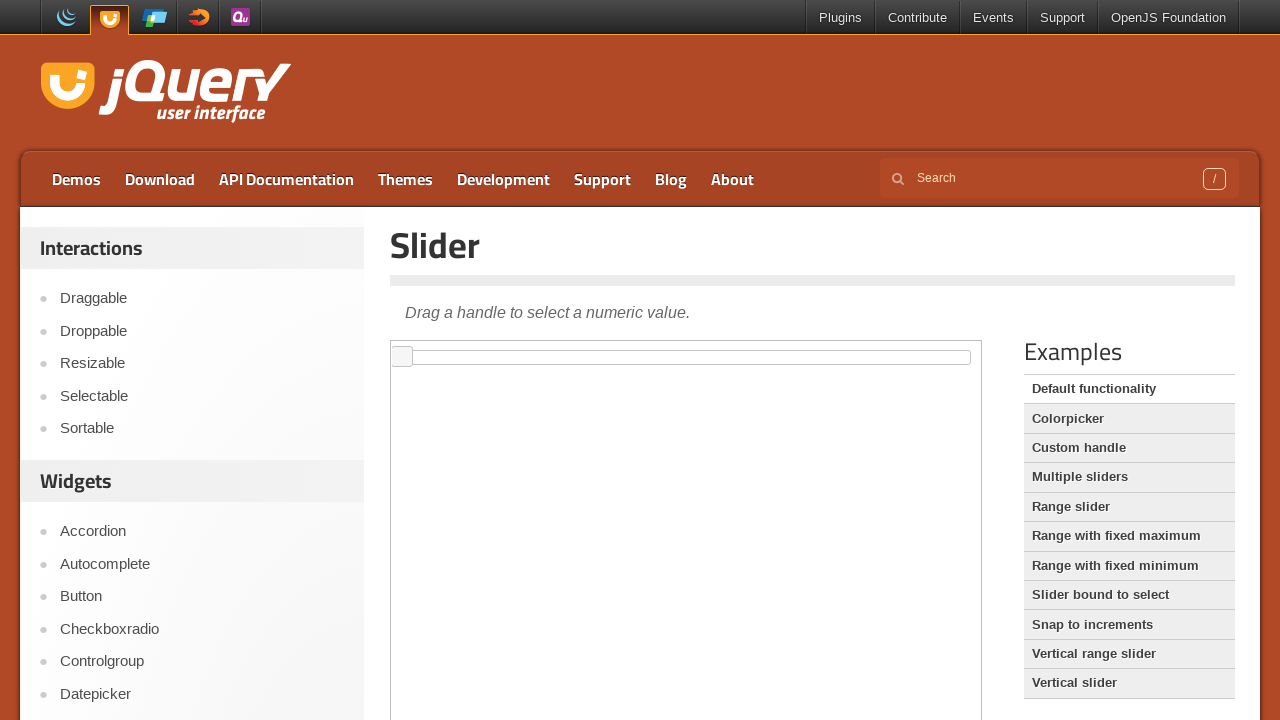

Located the demo iframe
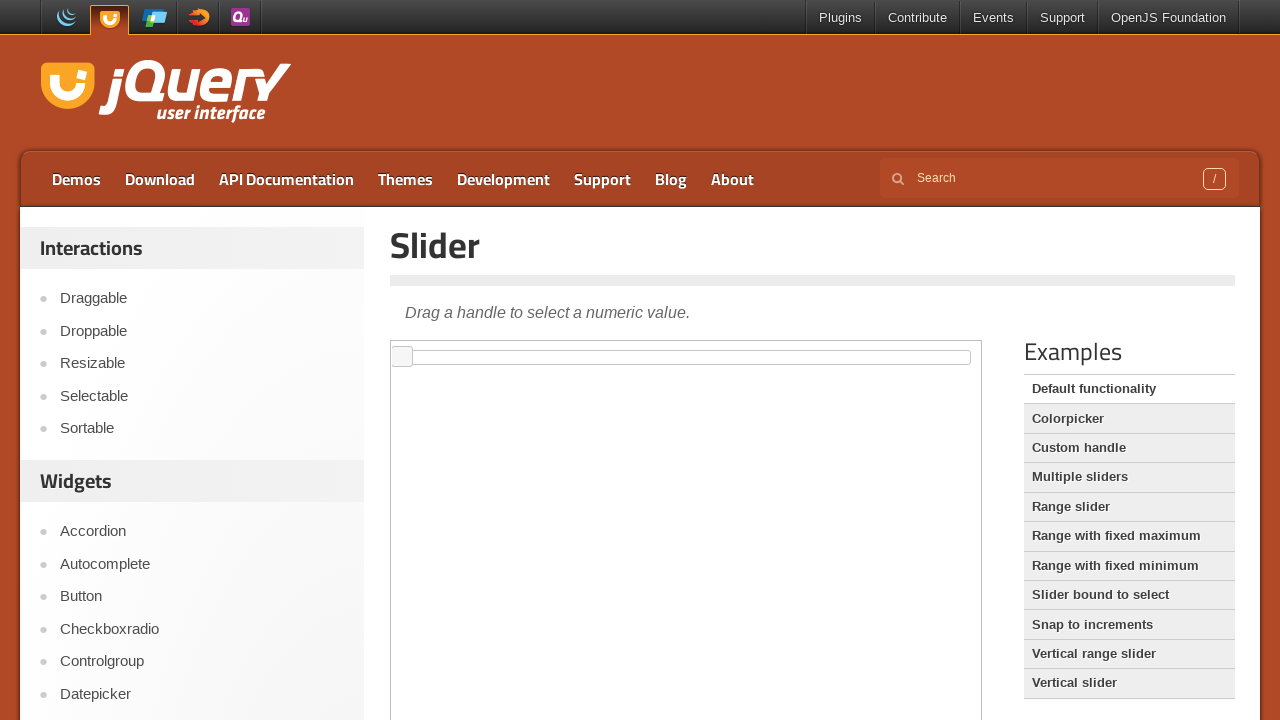

Located the slider element within the frame
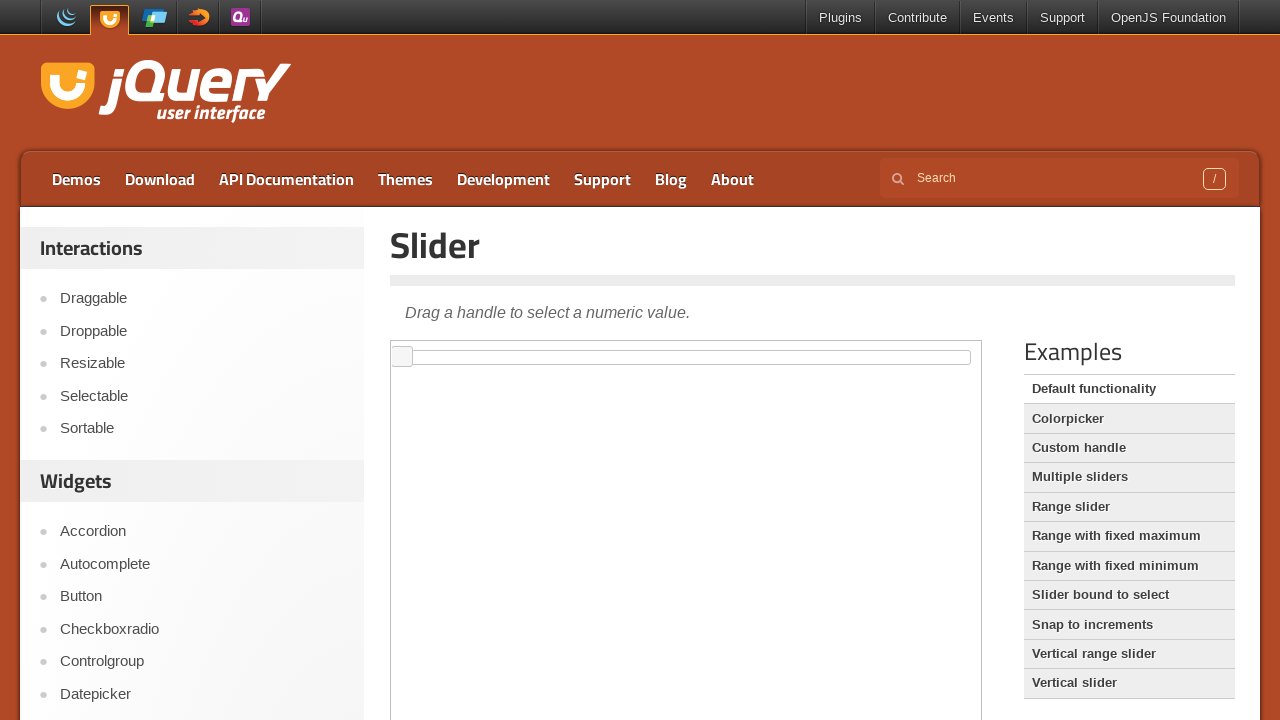

Located the slider handle element
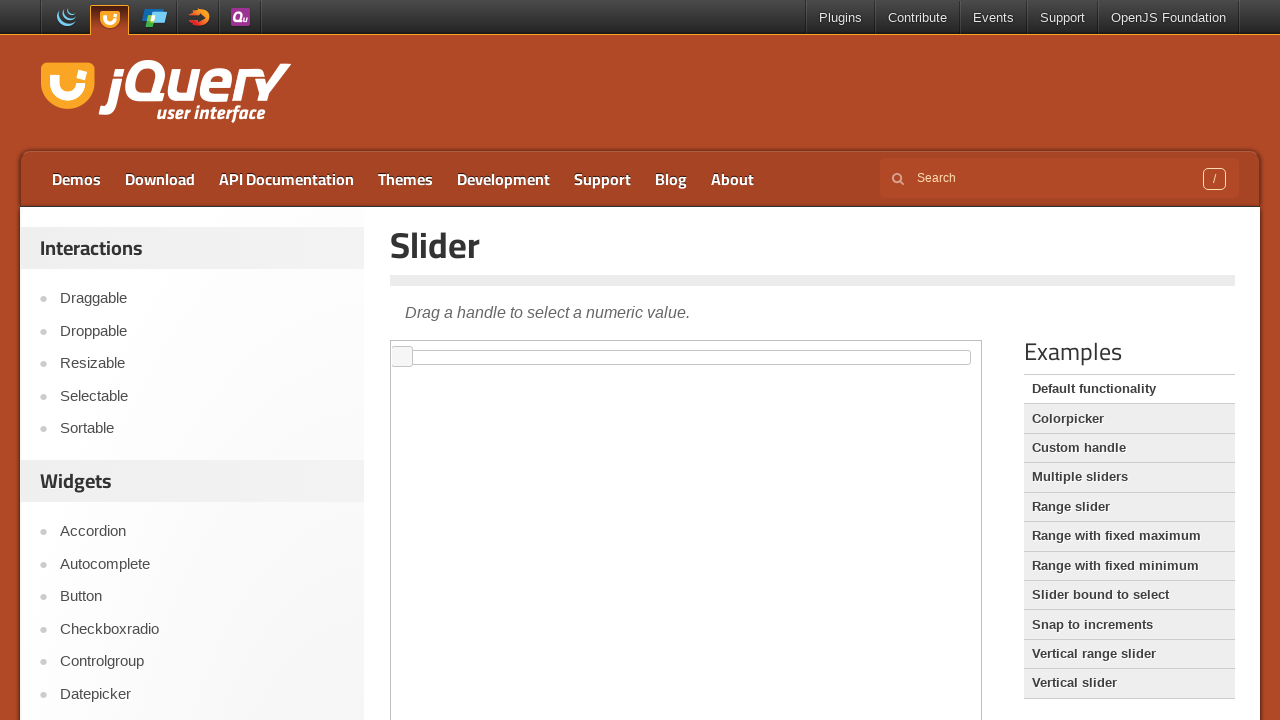

Dragged slider handle forward (right by 100 pixels) at (493, 347)
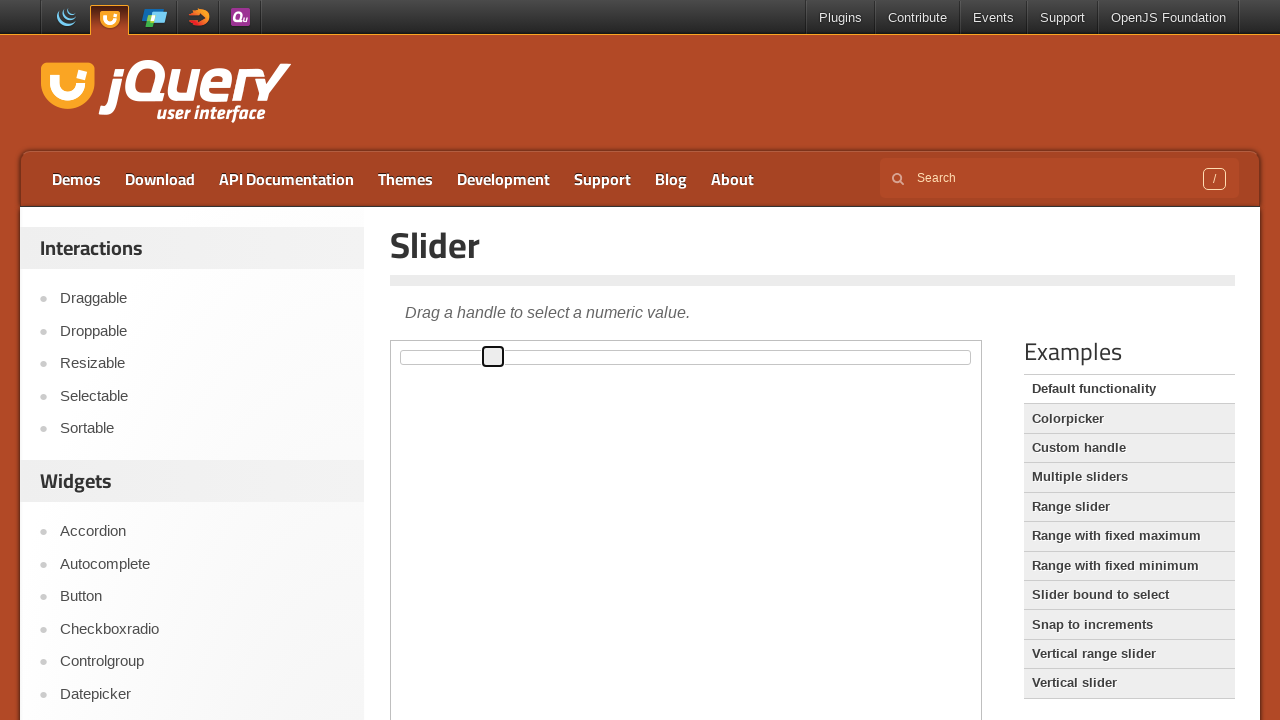

Dragged slider handle backward (left by 50 pixels) at (434, 347)
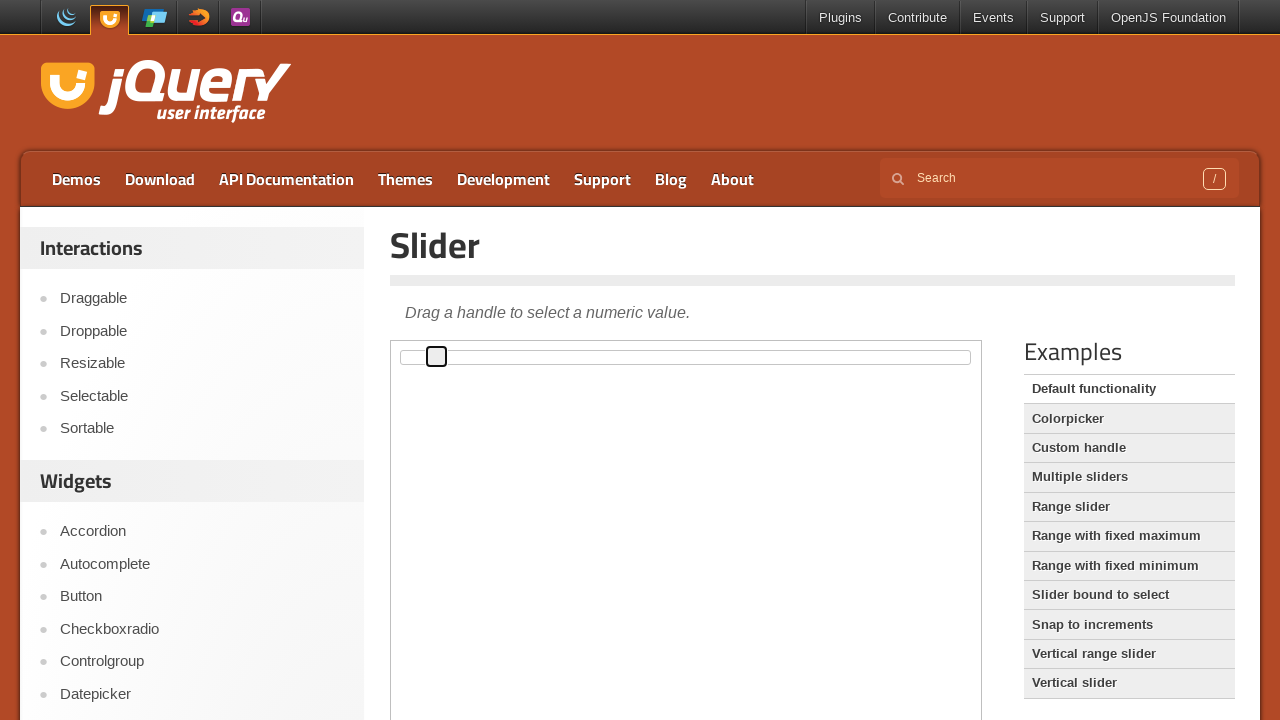

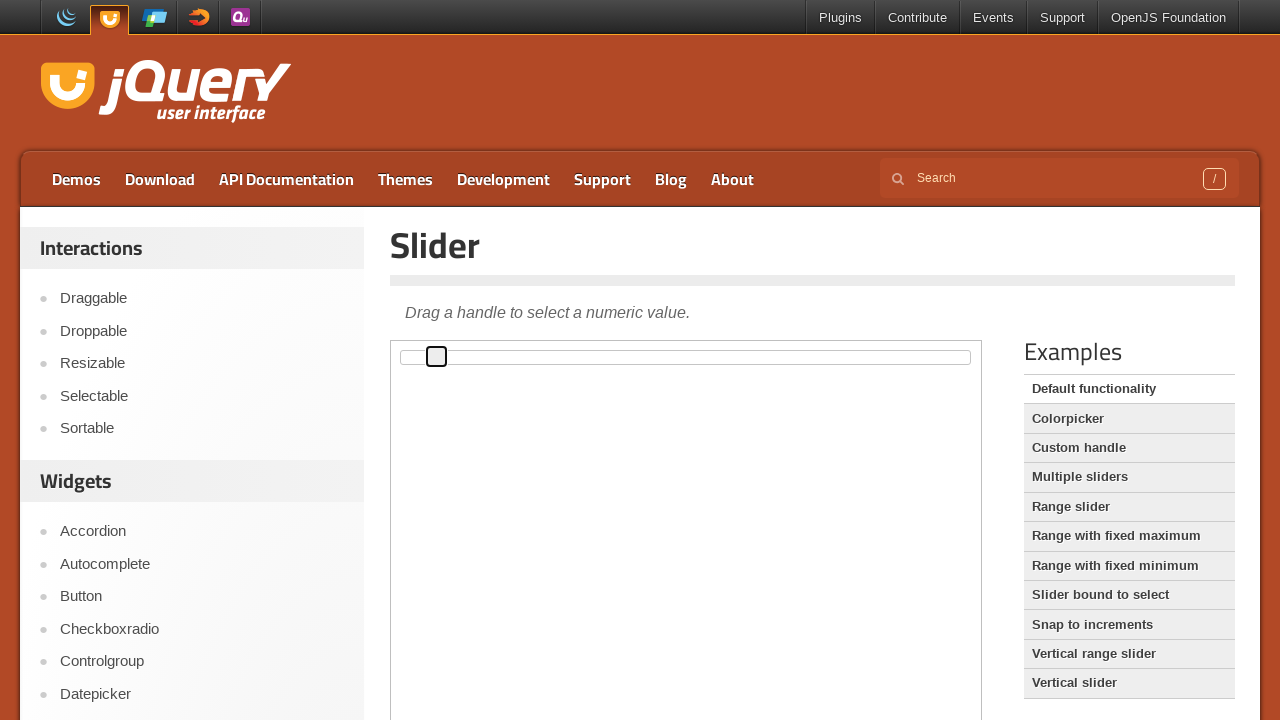